Tests JavaScript alert acceptance by clicking a button that triggers an alert, accepting it, and verifying the result message shows successful click.

Starting URL: https://the-internet.herokuapp.com/javascript_alerts

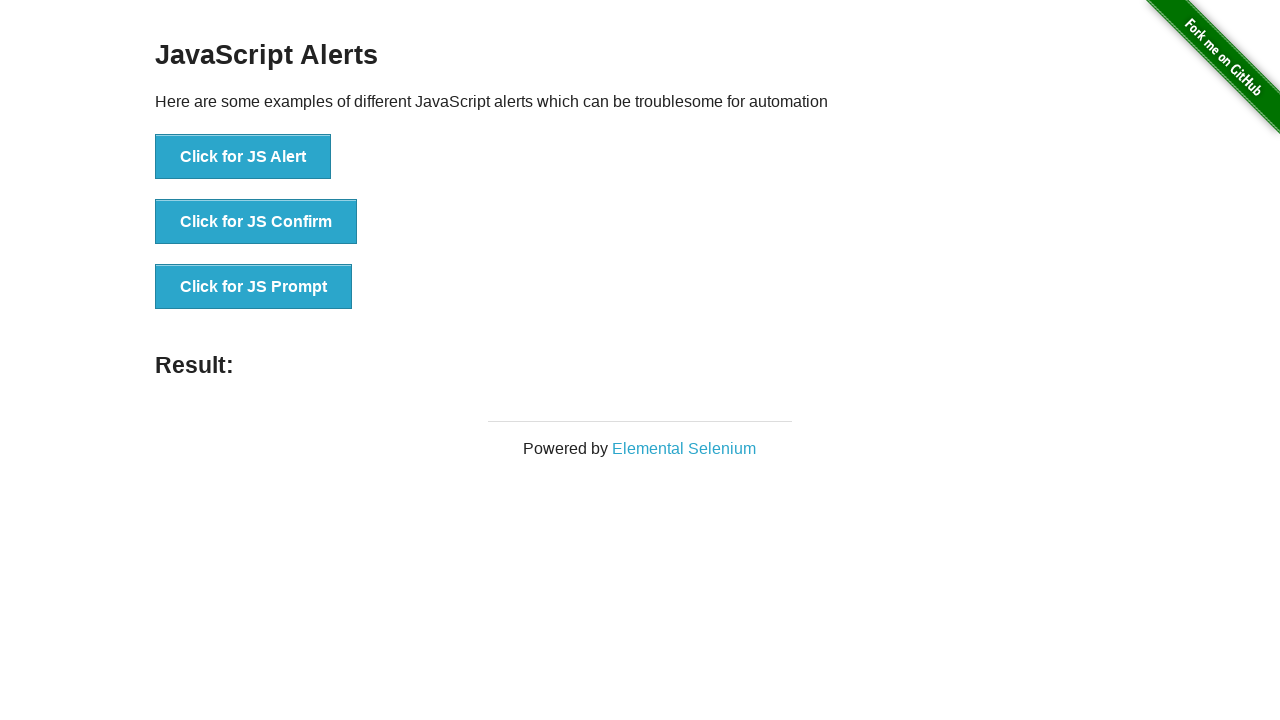

Clicked button to trigger JavaScript alert at (243, 157) on xpath=//*[text()='Click for JS Alert']
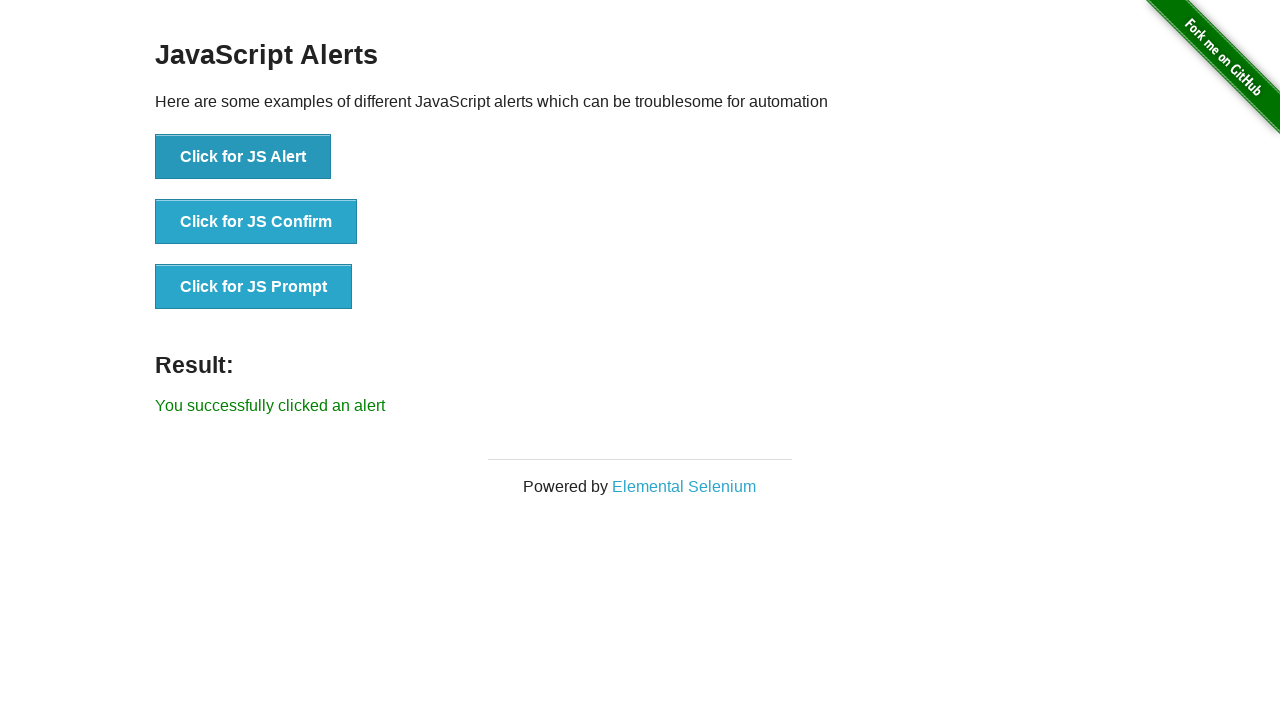

Set up dialog handler to accept alerts
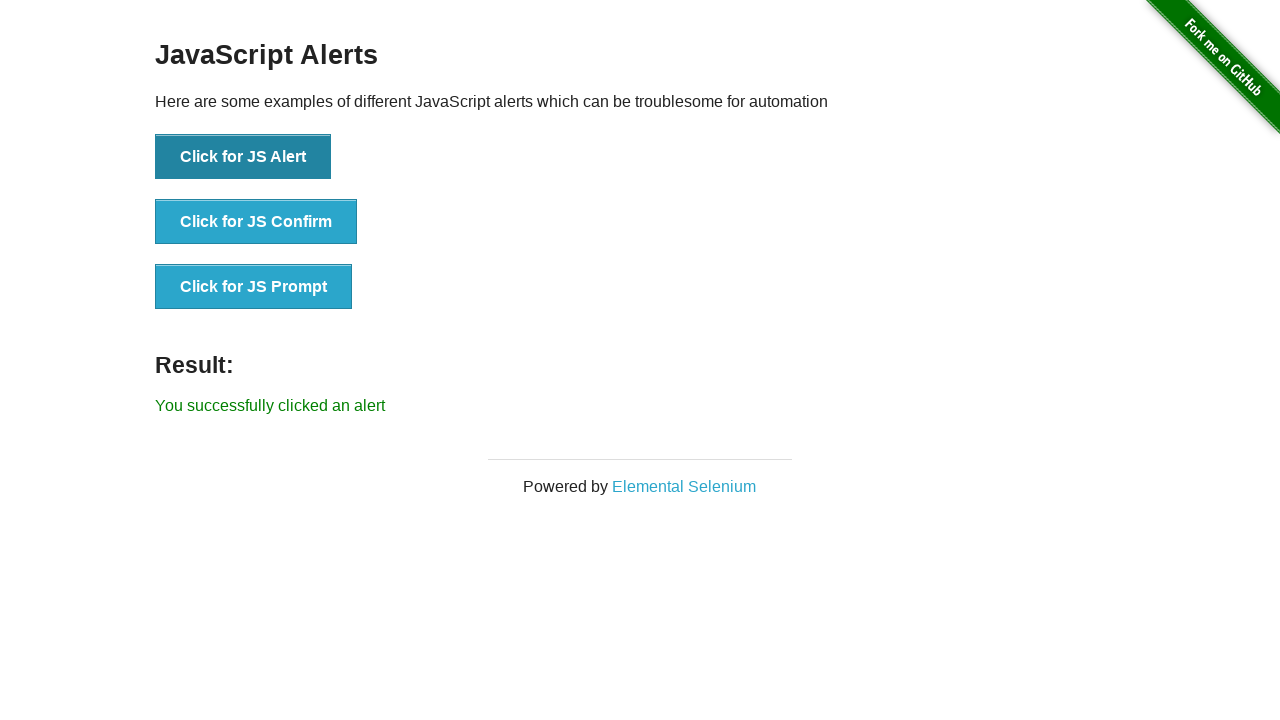

Clicked button to trigger alert and accepted it at (243, 157) on xpath=//*[text()='Click for JS Alert']
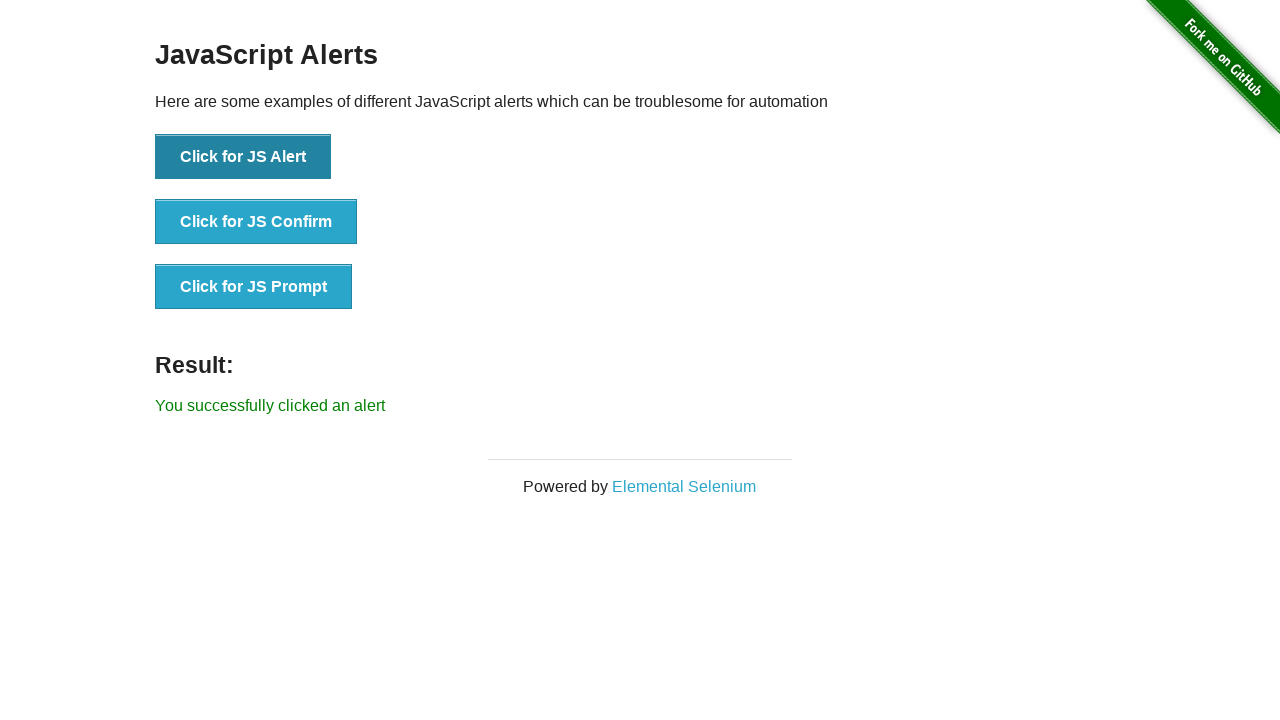

Result message element loaded
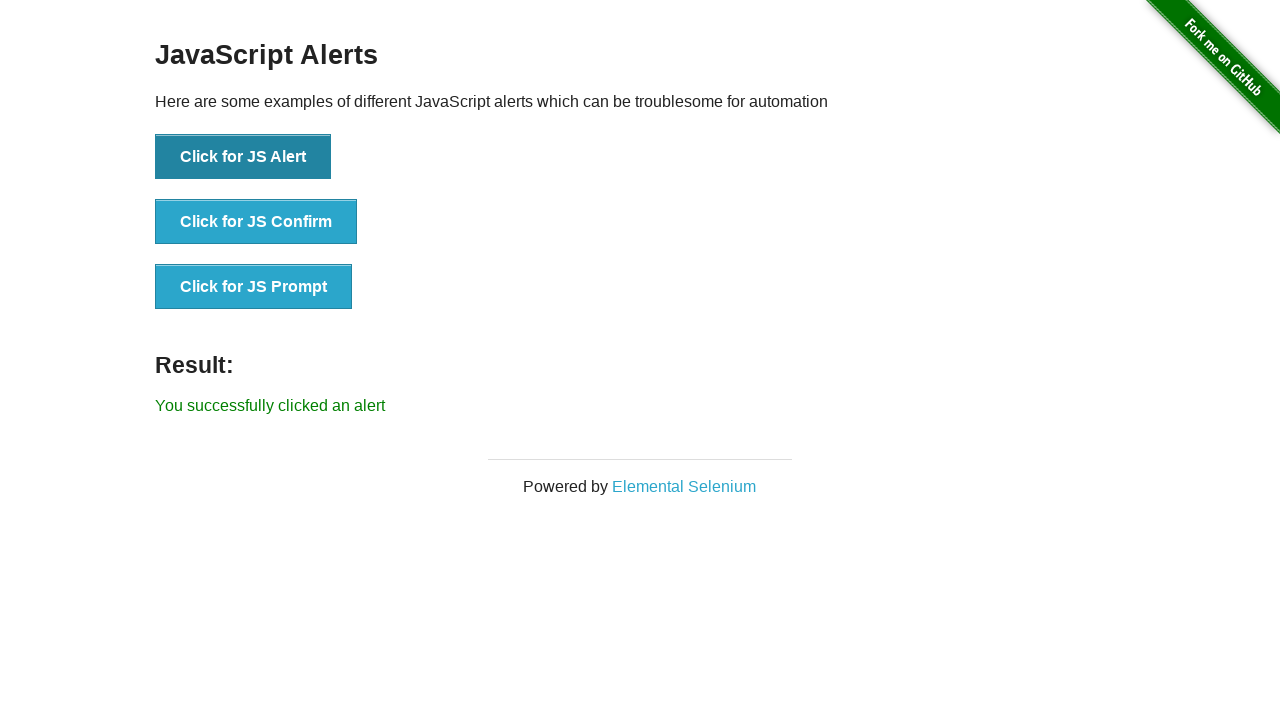

Retrieved result text: 'You successfully clicked an alert'
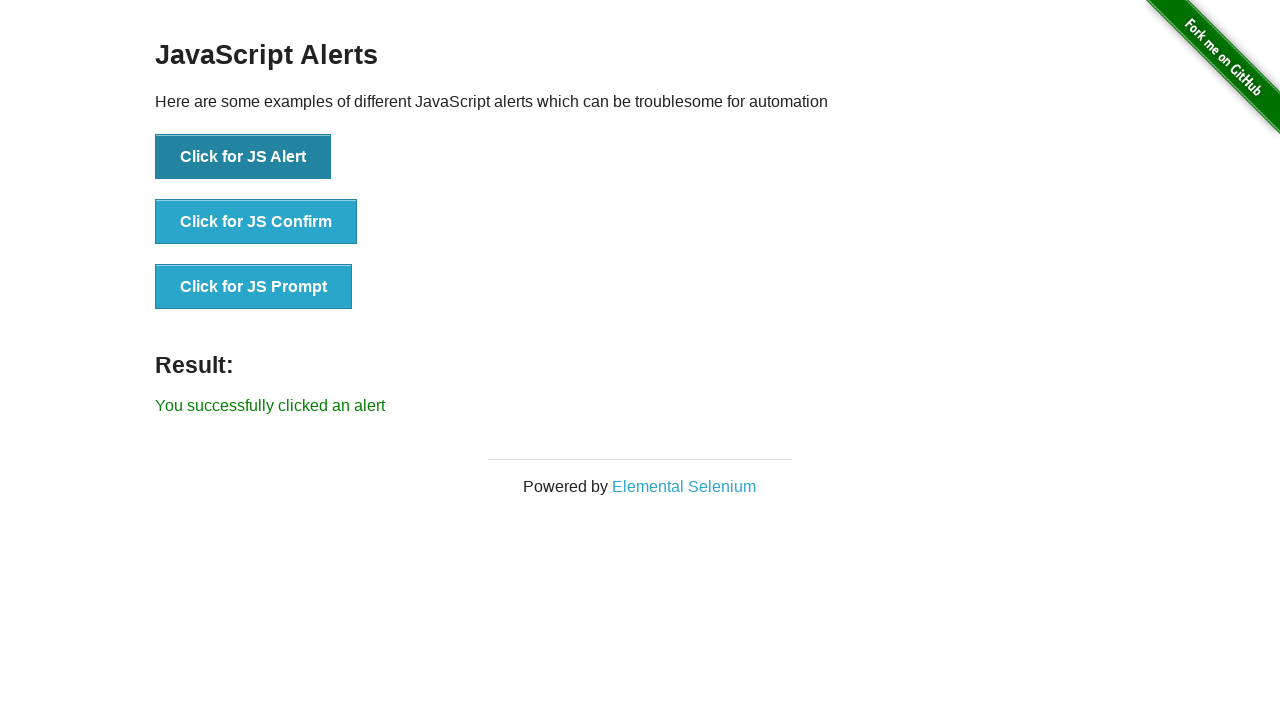

Verified result message matches expected text
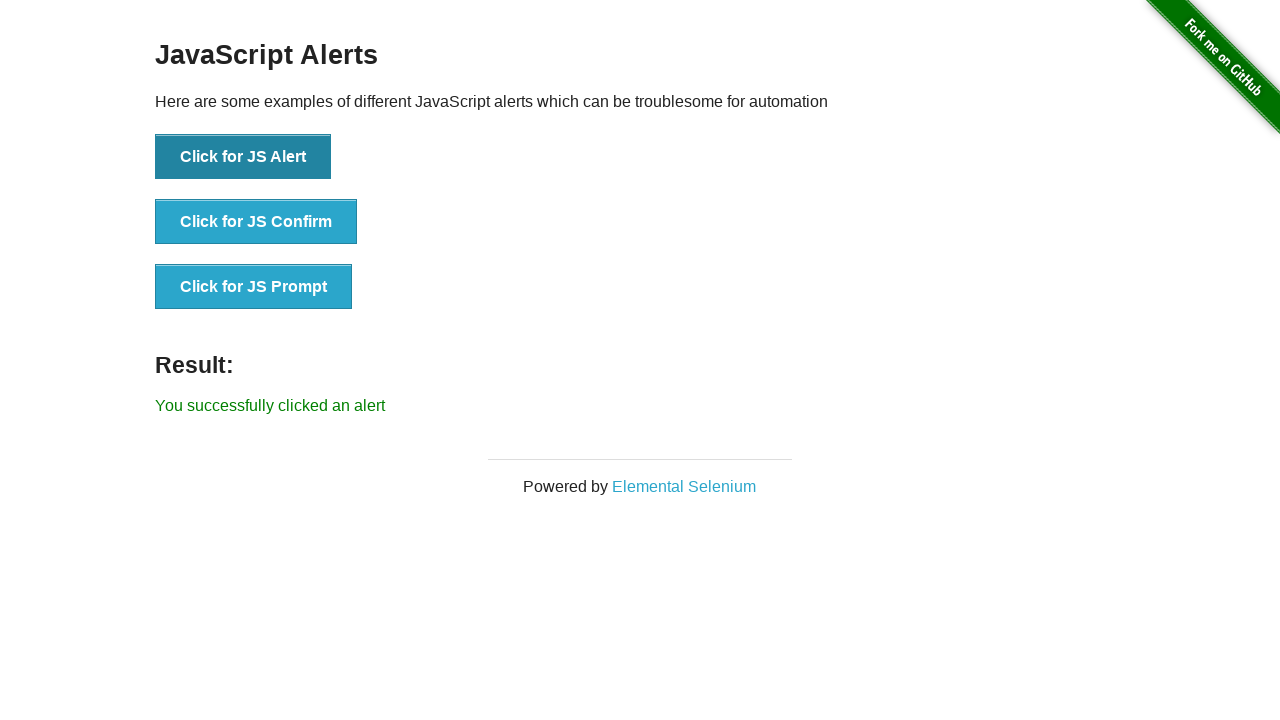

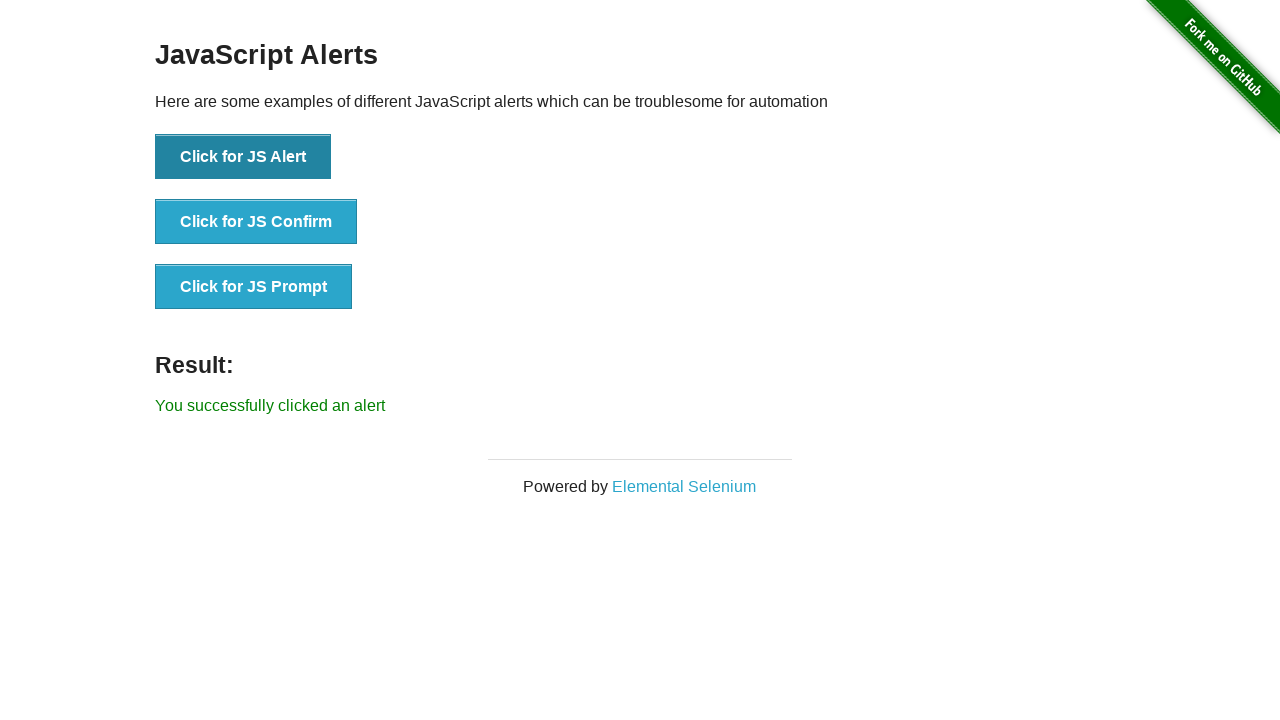